Tests clearing text from a text input field and verifies the field becomes empty

Starting URL: https://www.w3schools.com/html/tryit.asp?filename=tryhtml_input_text

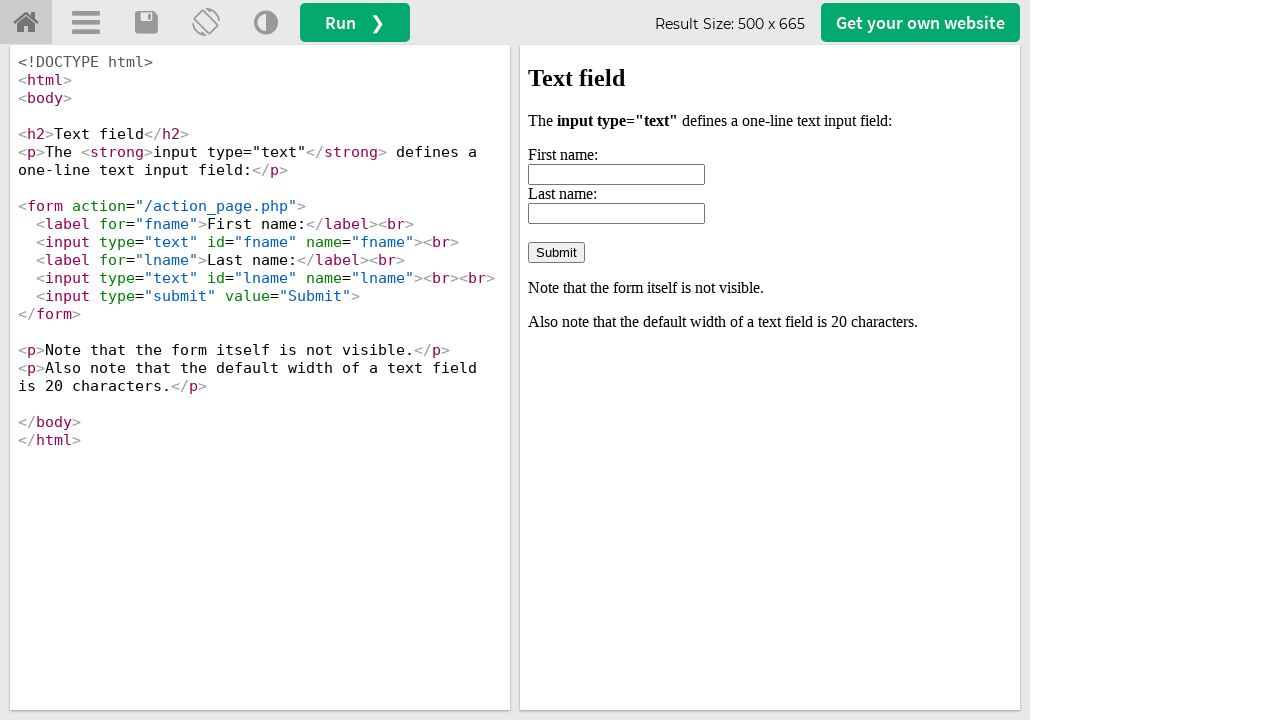

Located the iframe containing the form
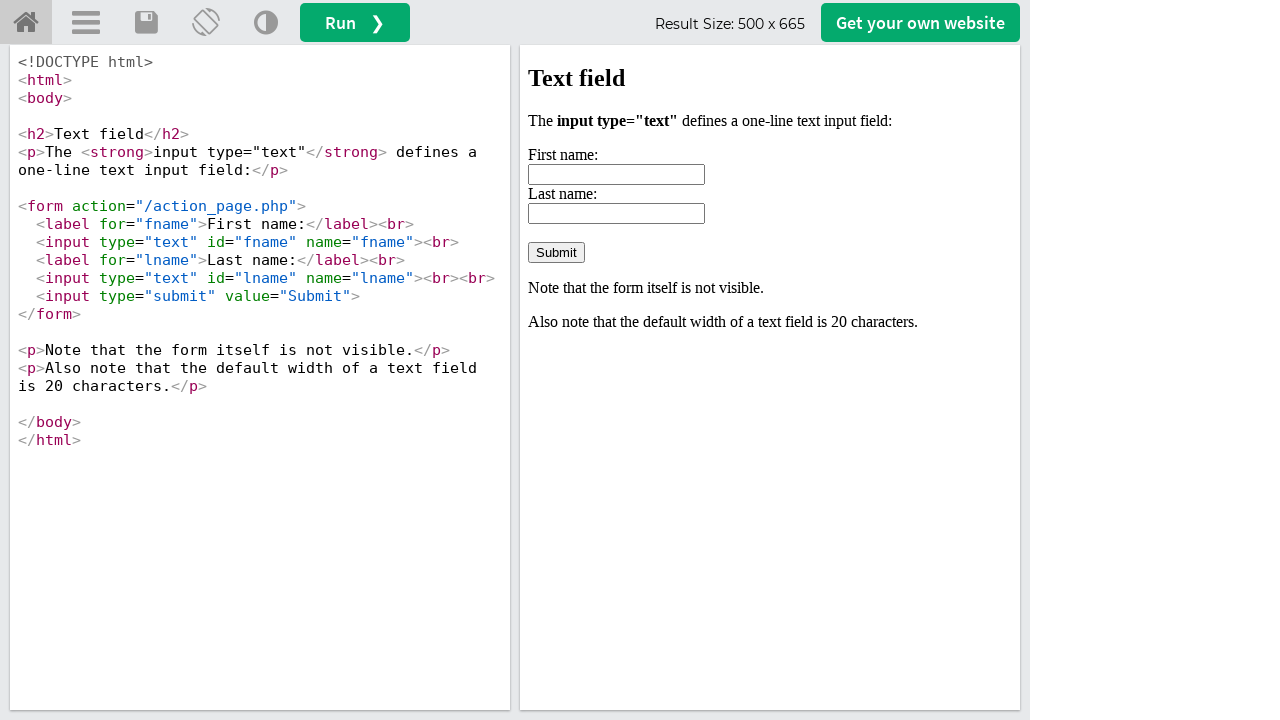

Filled the first name field with 'James' on #iframeResult >> internal:control=enter-frame >> #fname
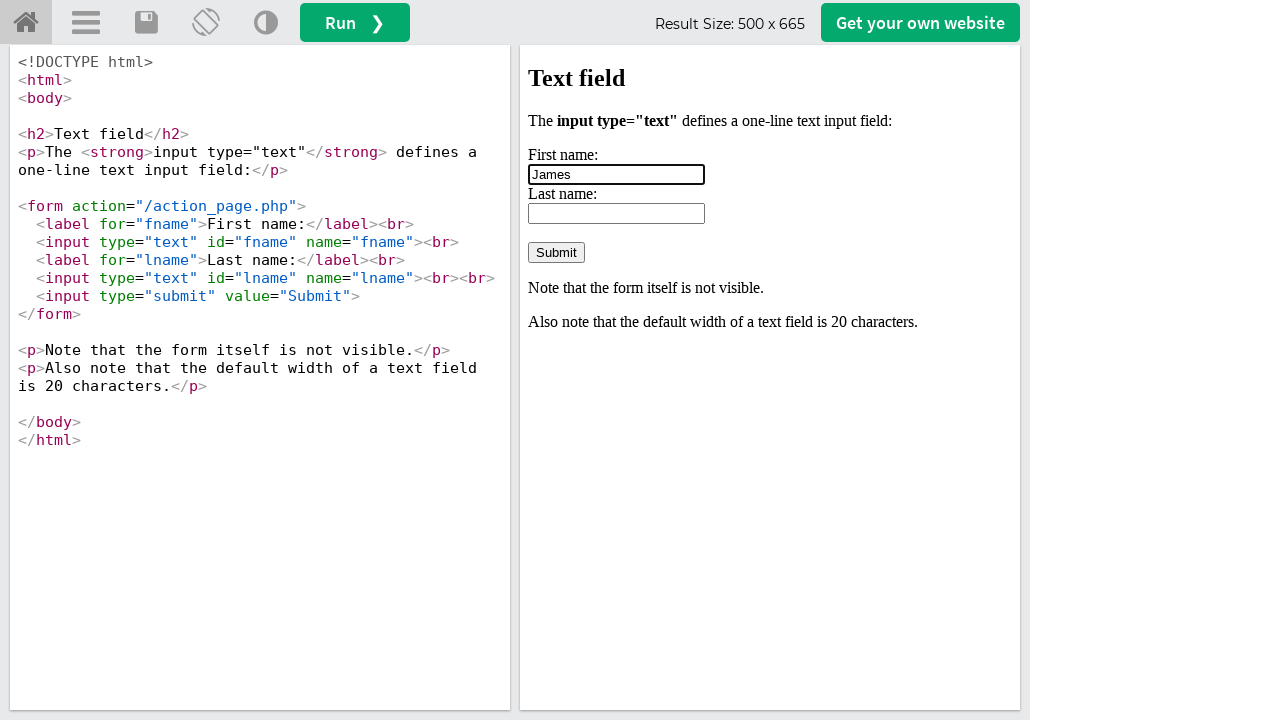

Cleared the text from the first name field on #iframeResult >> internal:control=enter-frame >> #fname
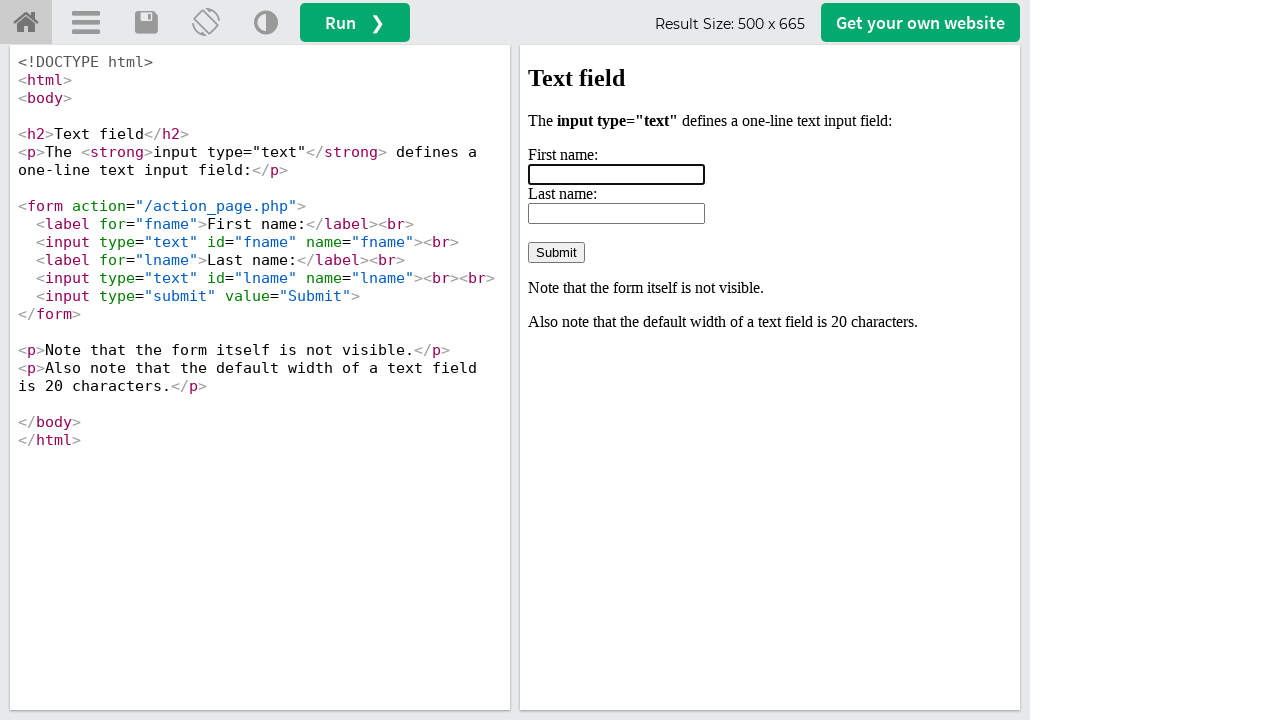

Retrieved the value from the first name field
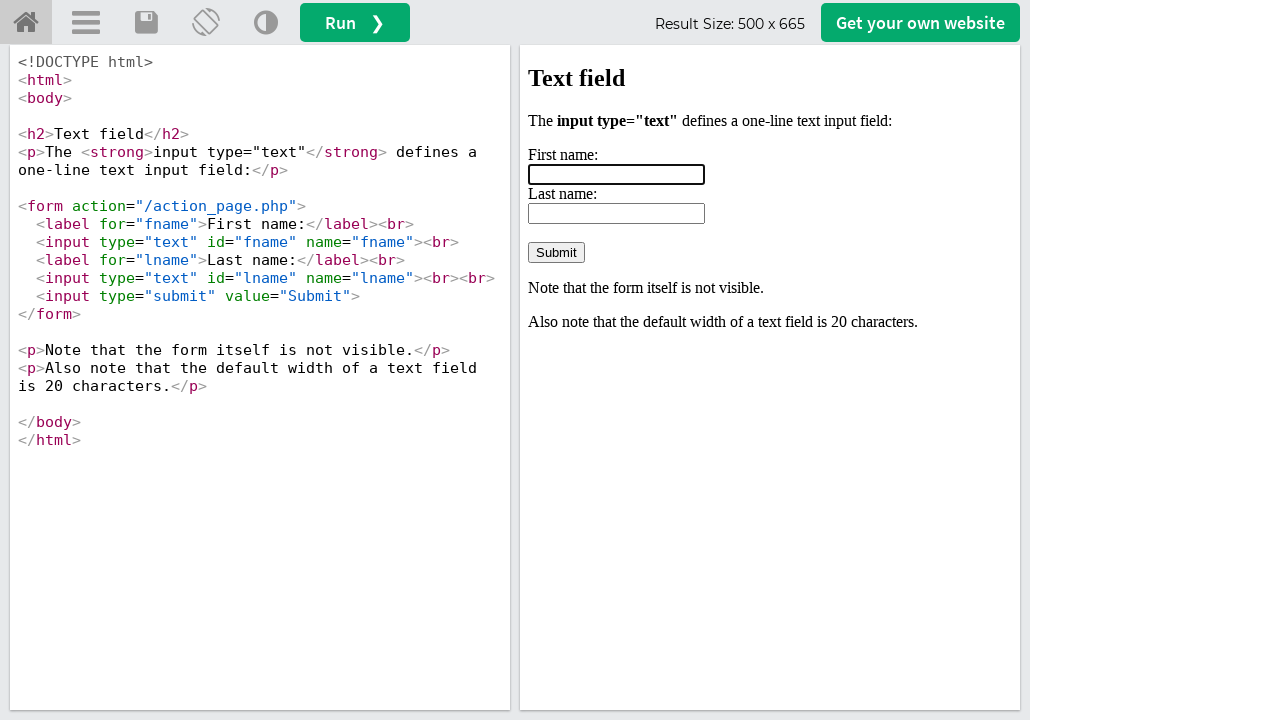

Verified that the first name field is empty
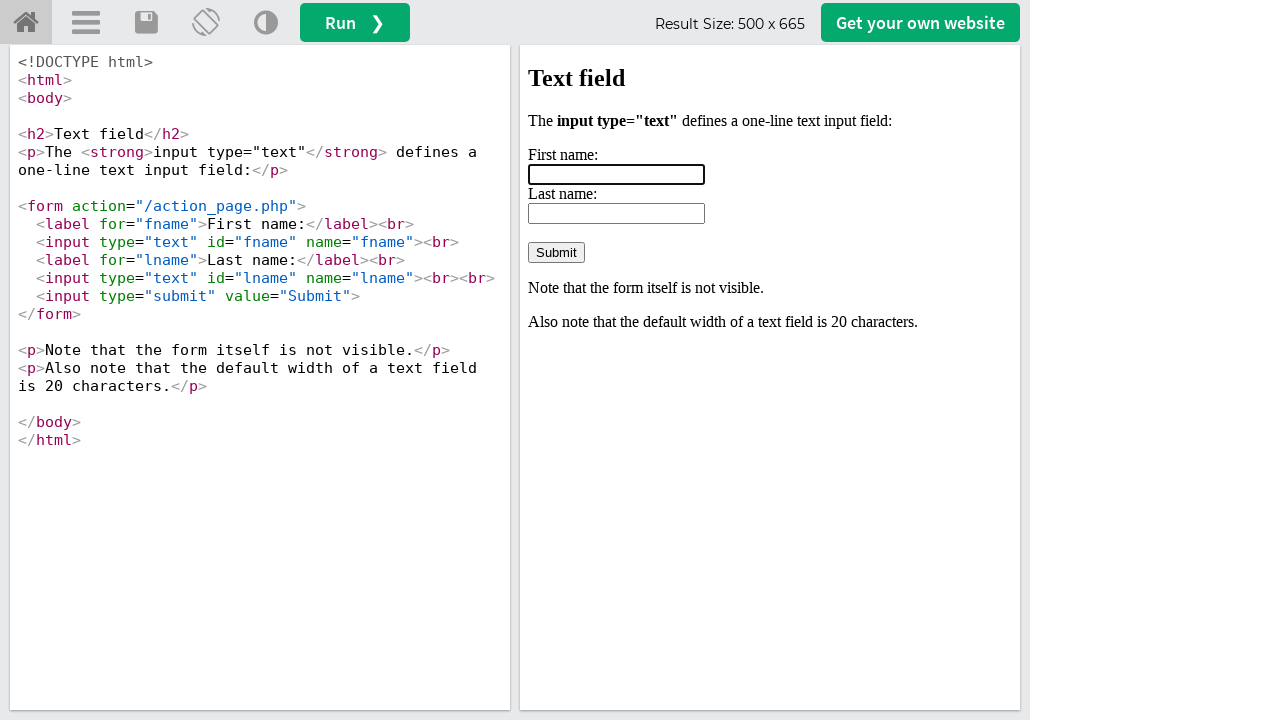

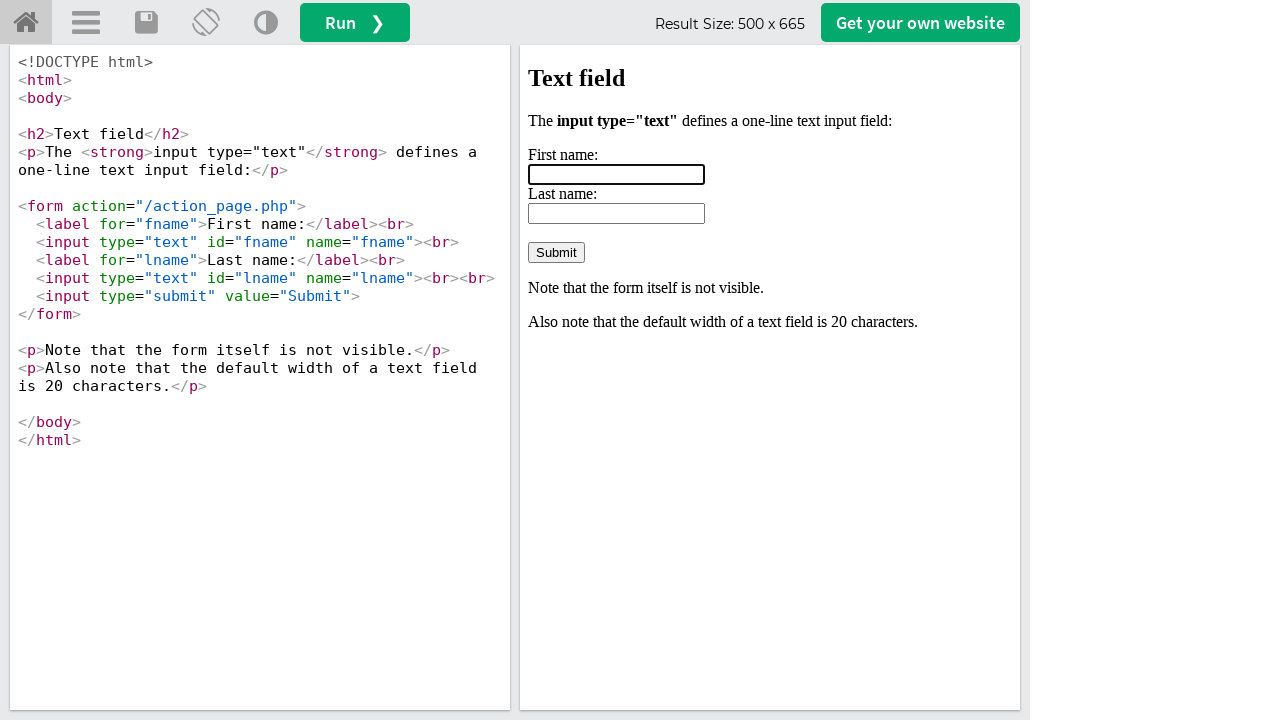